Tests table sorting functionality by clicking the name column header to sort the table

Starting URL: https://kitchen.applitools.com/ingredients/table

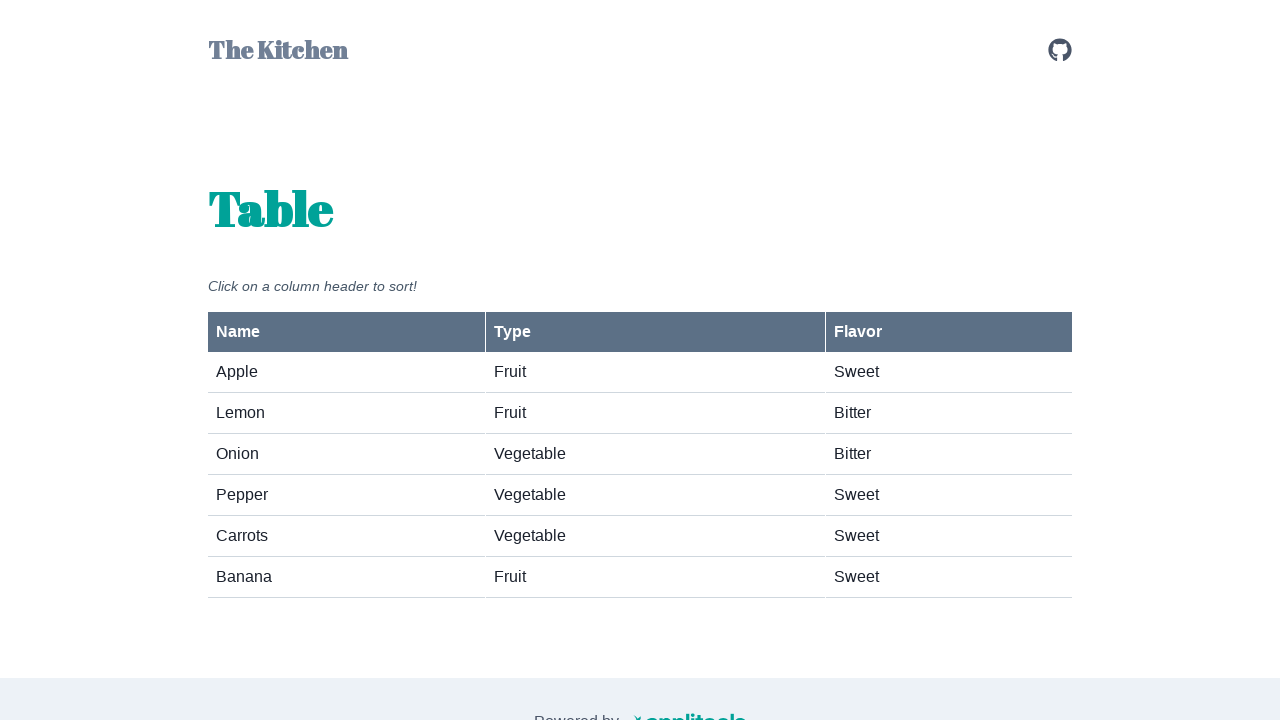

Located the fruits-vegetables table
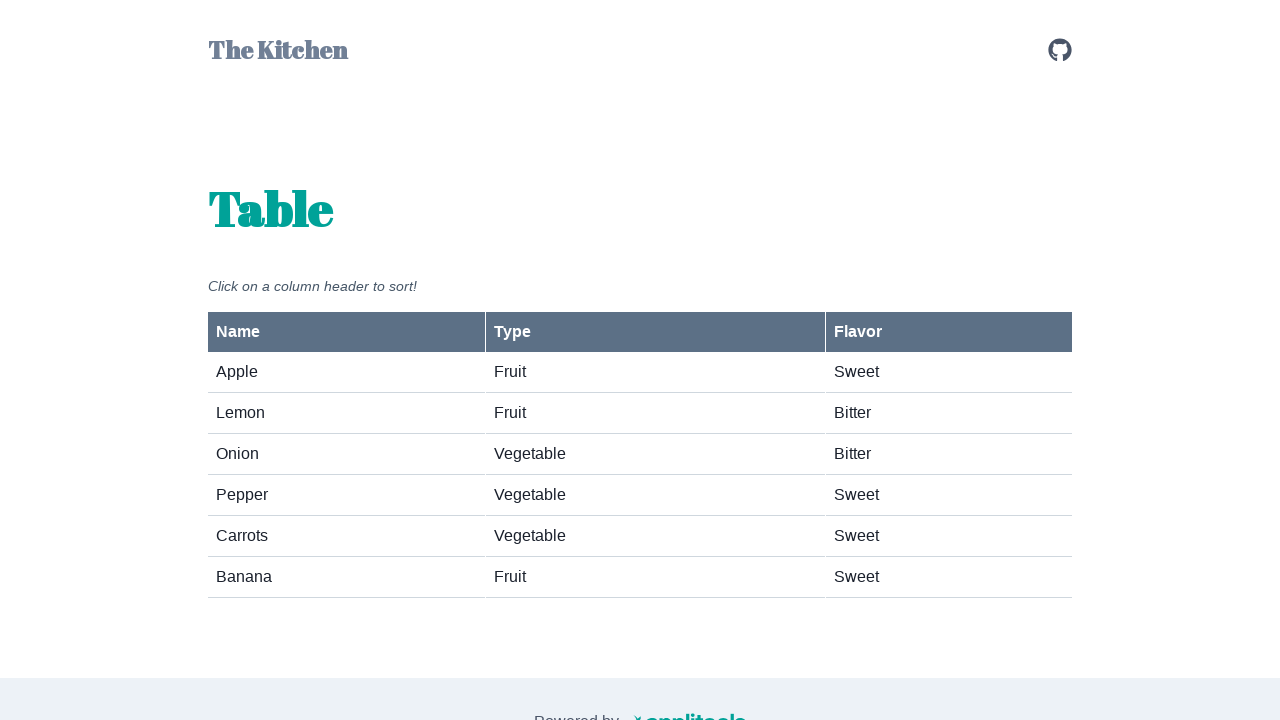

Clicked the name column header to sort the table at (346, 332) on #fruits-vegetables >> #column-button-name
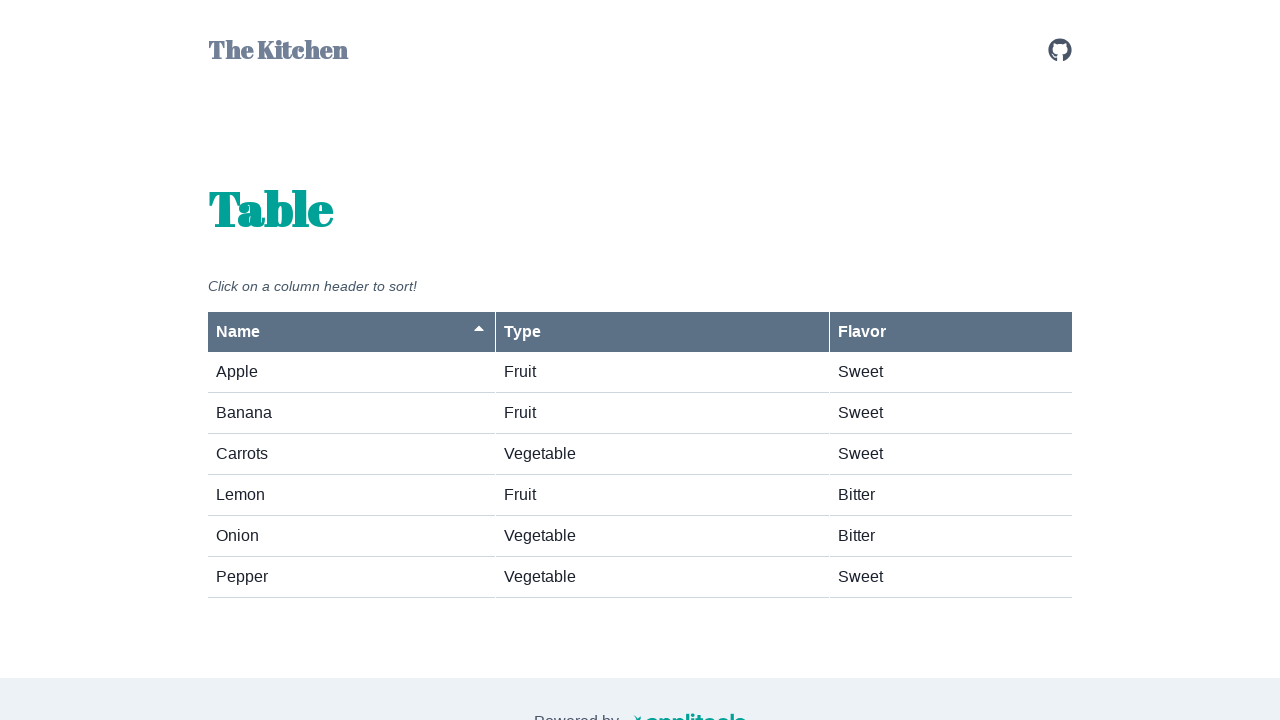

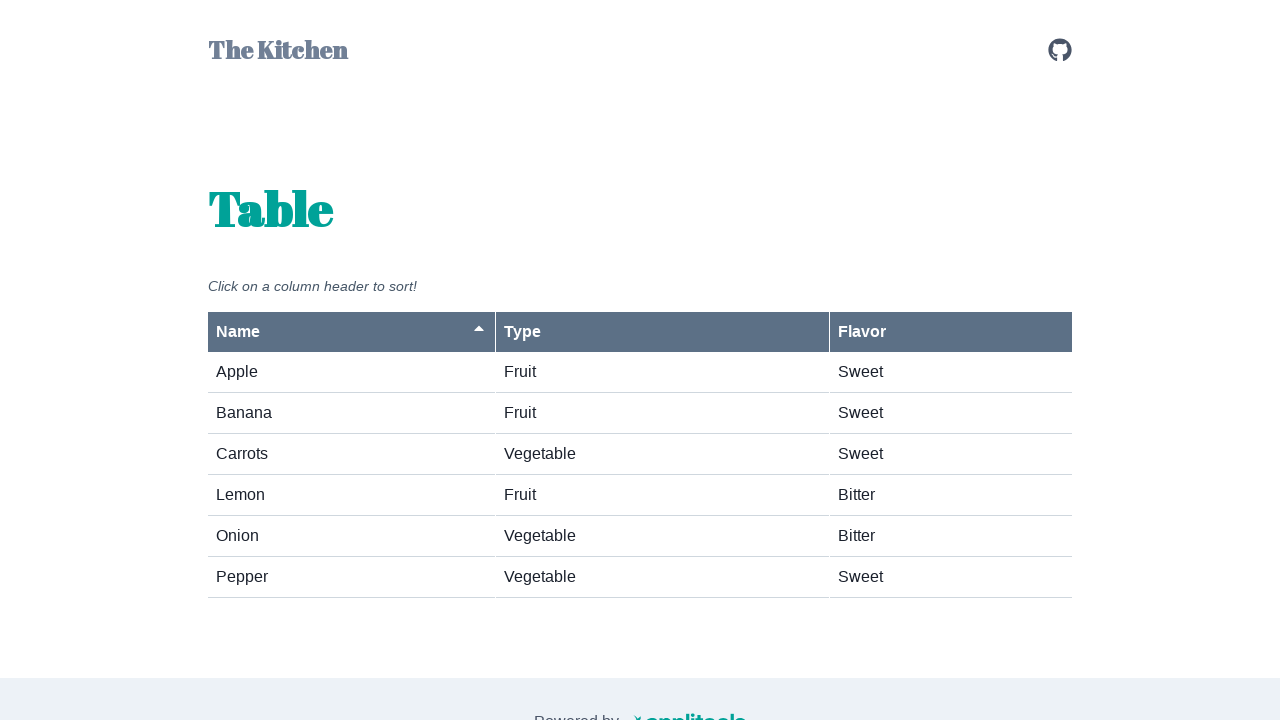